Tests a registration form by filling in first name, last name, and email fields, then submitting the form and verifying the success message

Starting URL: http://suninjuly.github.io/registration1.html

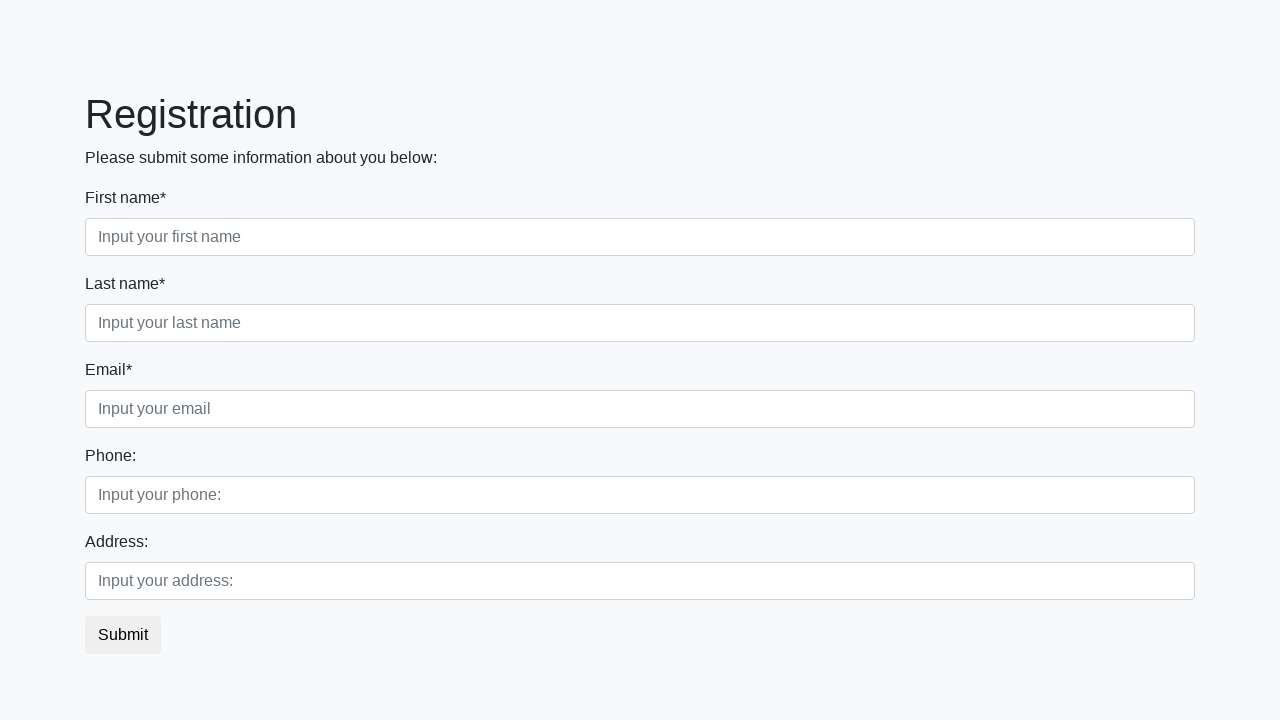

Filled first name field with 'John' on [placeholder="Input your first name"]
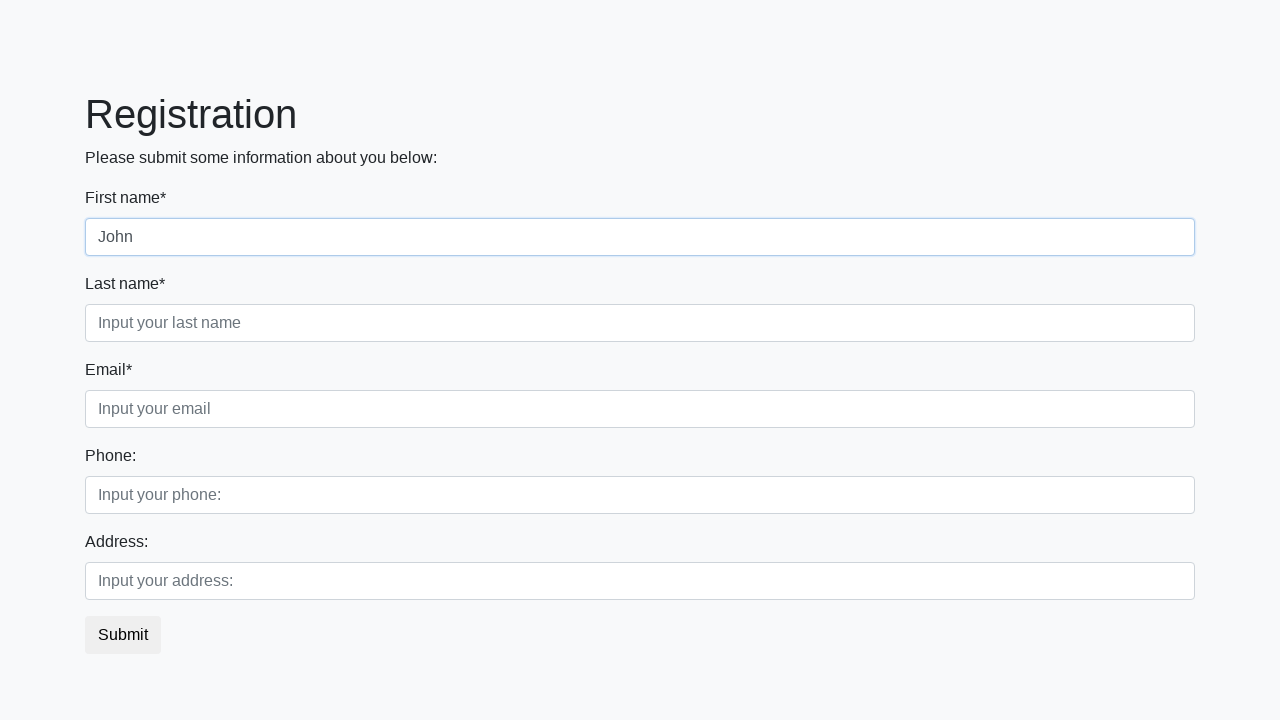

Filled last name field with 'Smith' on [placeholder="Input your last name"]
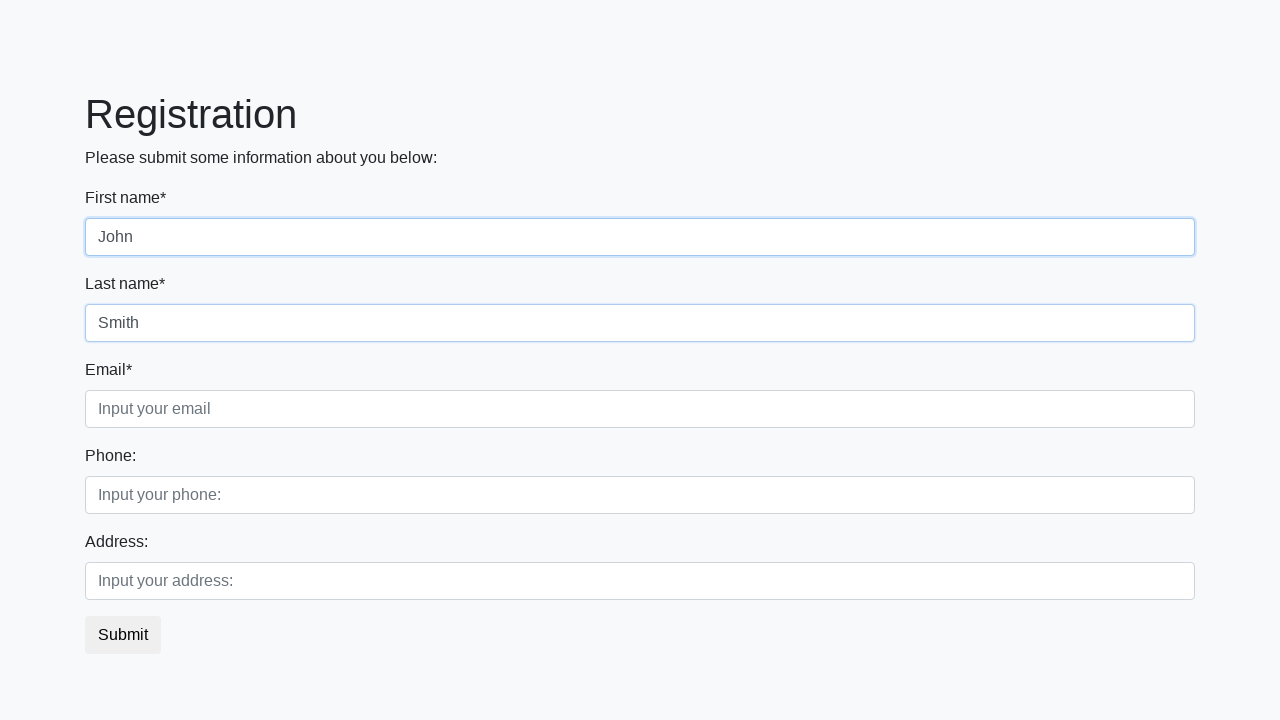

Filled email field with 'john.smith@example.com' on [placeholder="Input your email"]
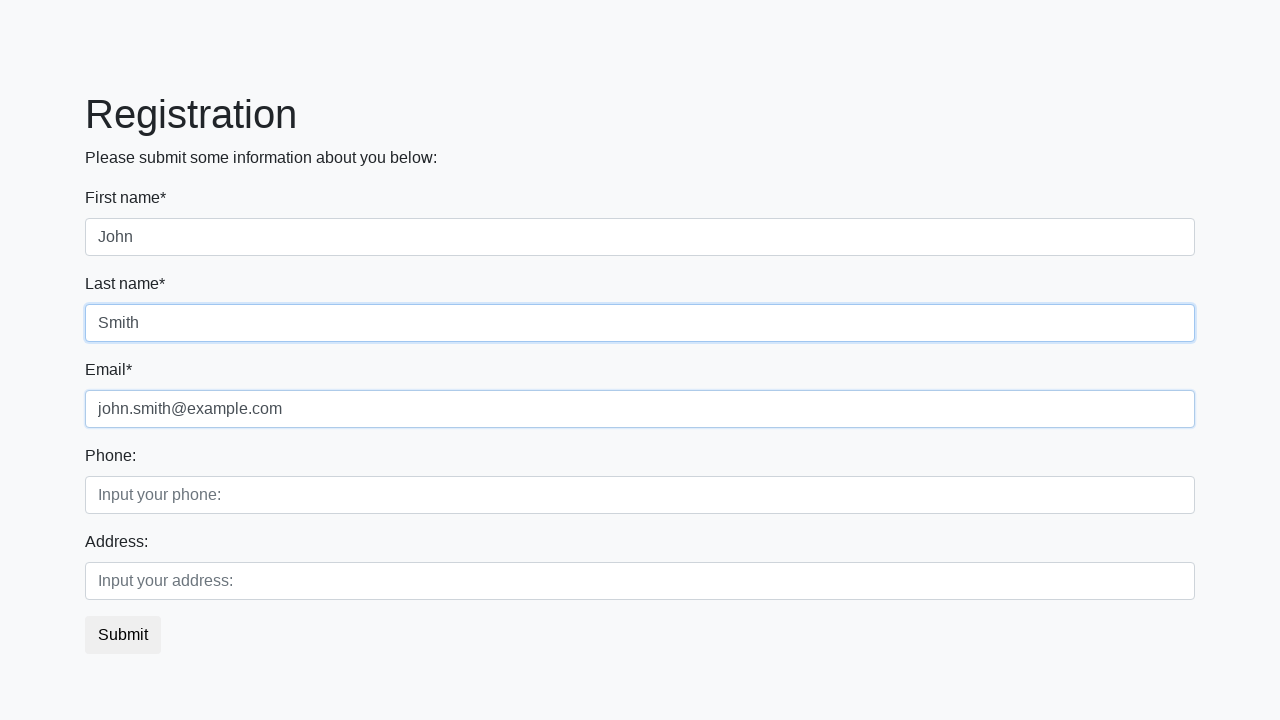

Clicked submit button to register at (123, 635) on button
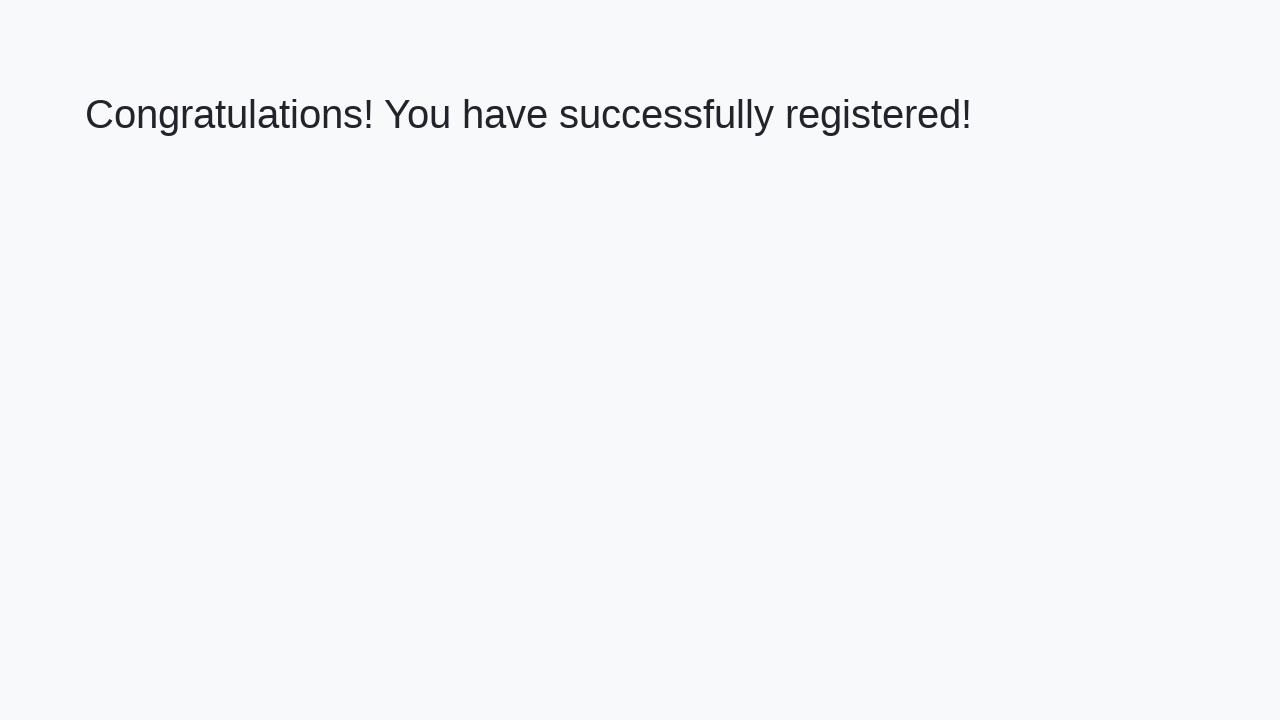

Success message appeared
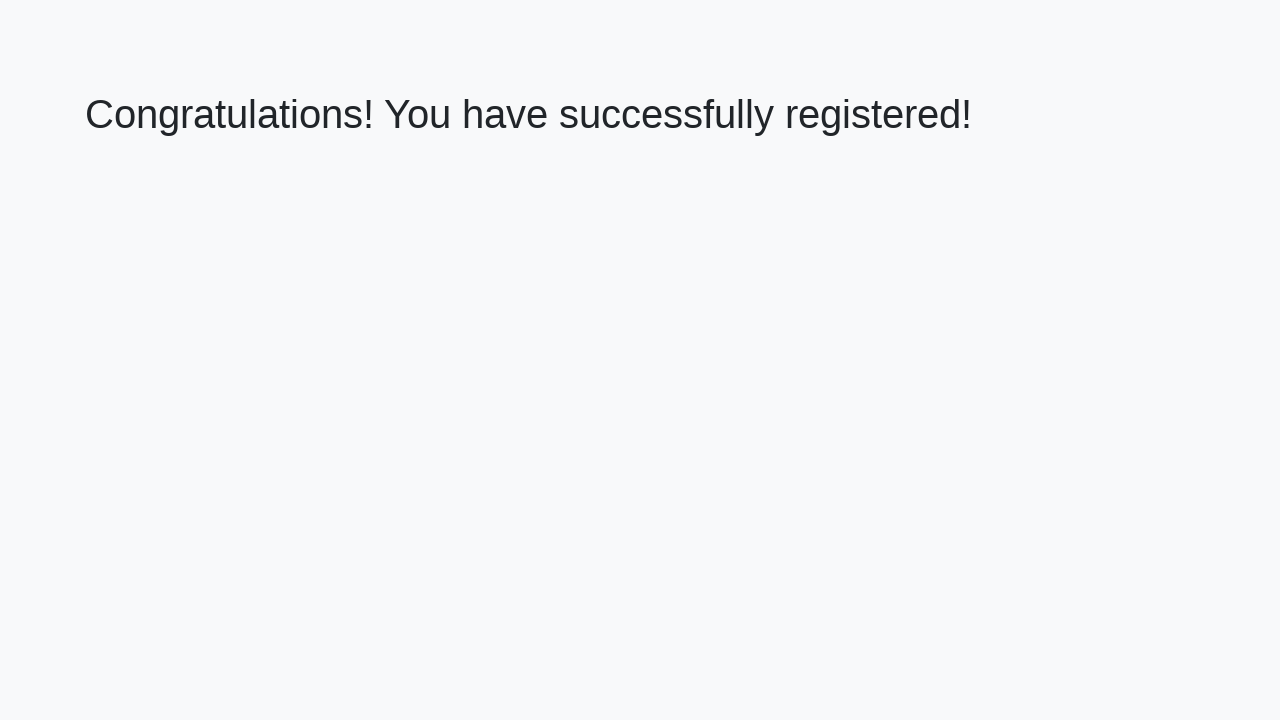

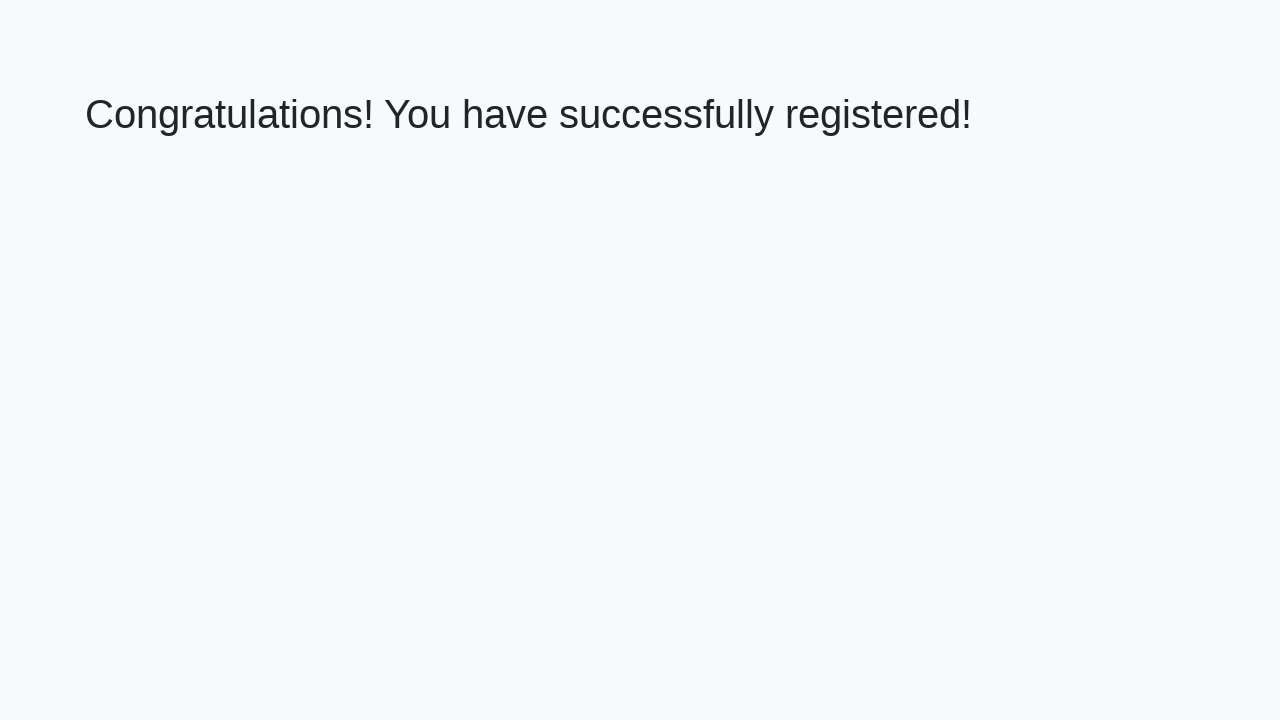